Tests basic browser navigation functionality including back, forward, and refresh operations on Selenium website

Starting URL: https://selenium.dev

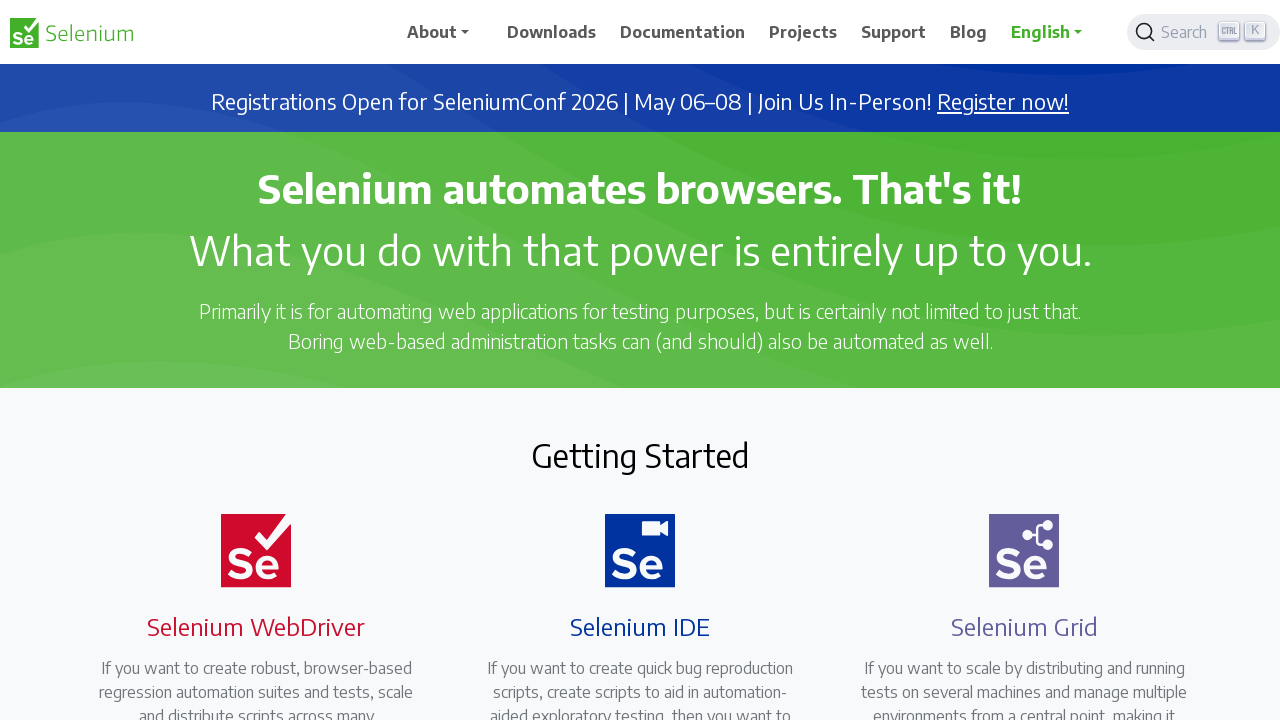

Navigated to Selenium about page
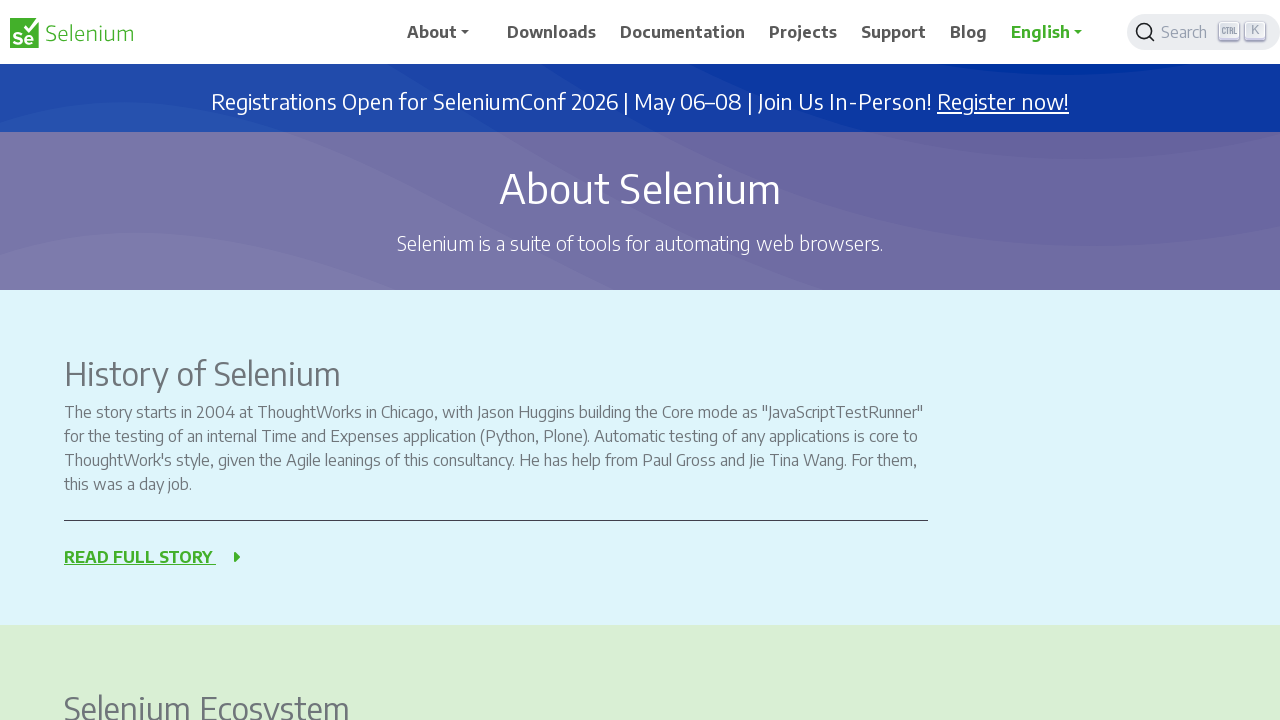

Navigated back to previous page
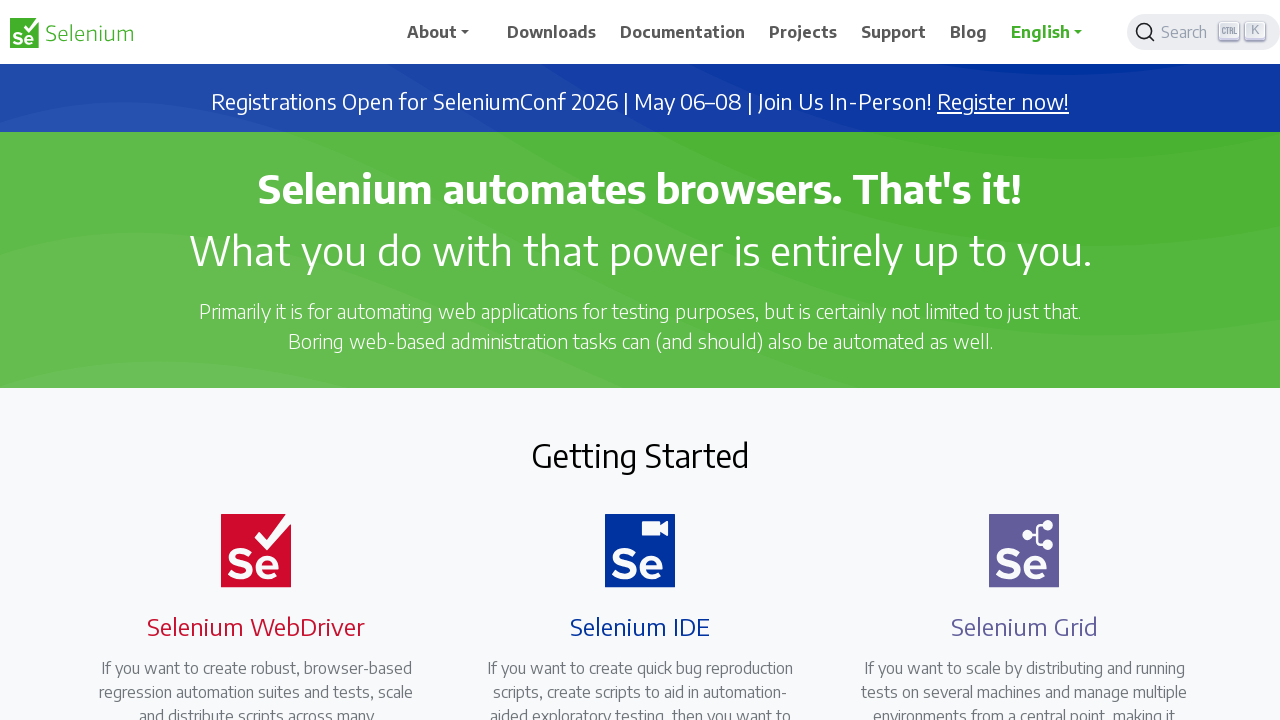

Navigated forward to about page
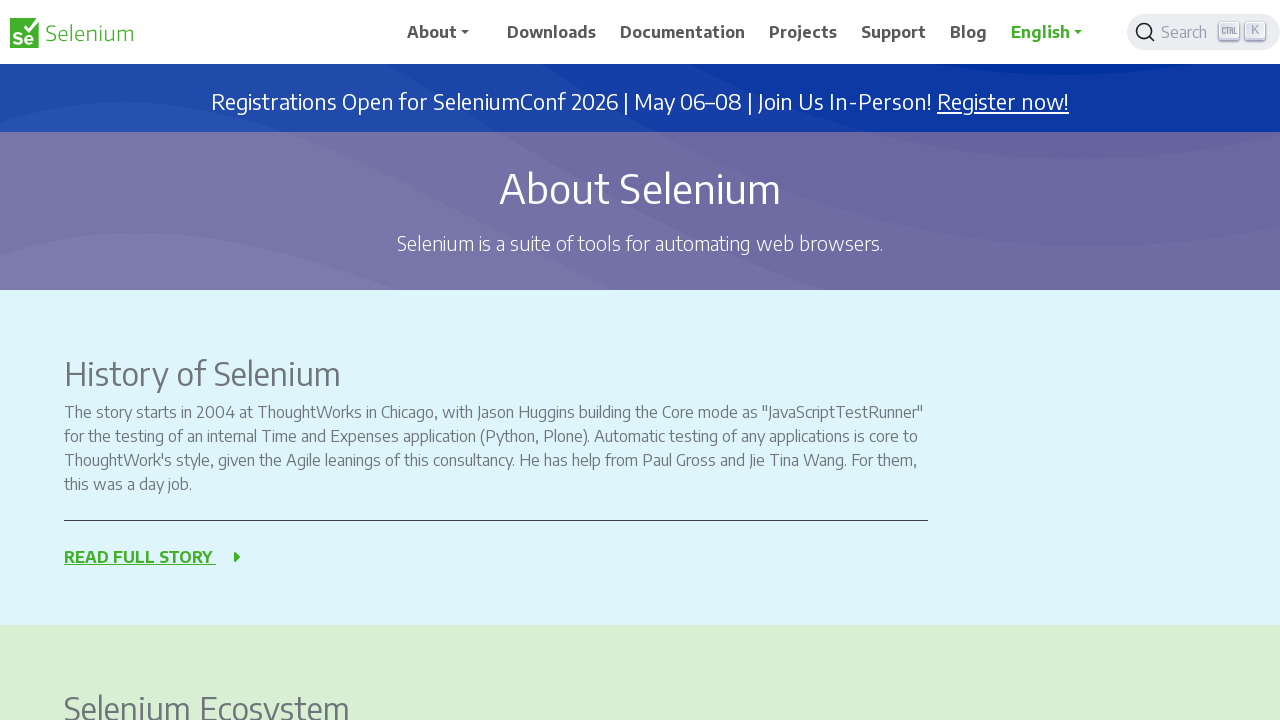

Refreshed the current page
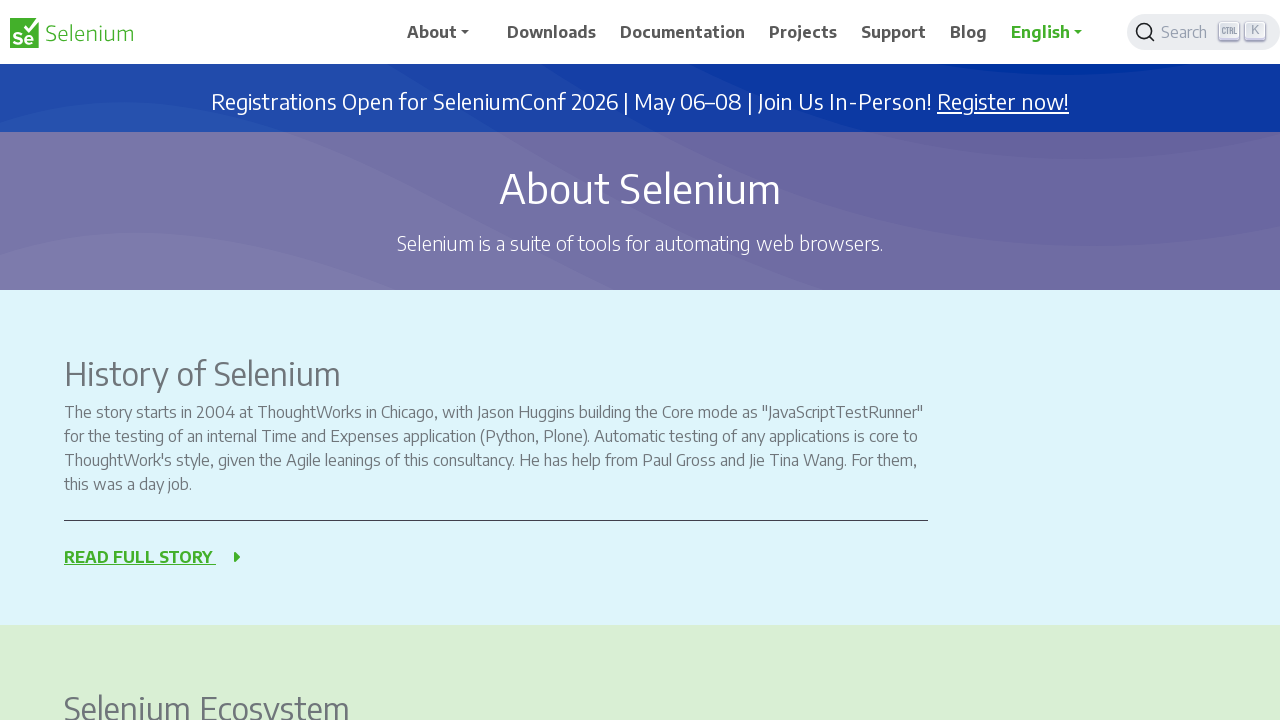

Retrieved page title: About Selenium | Selenium
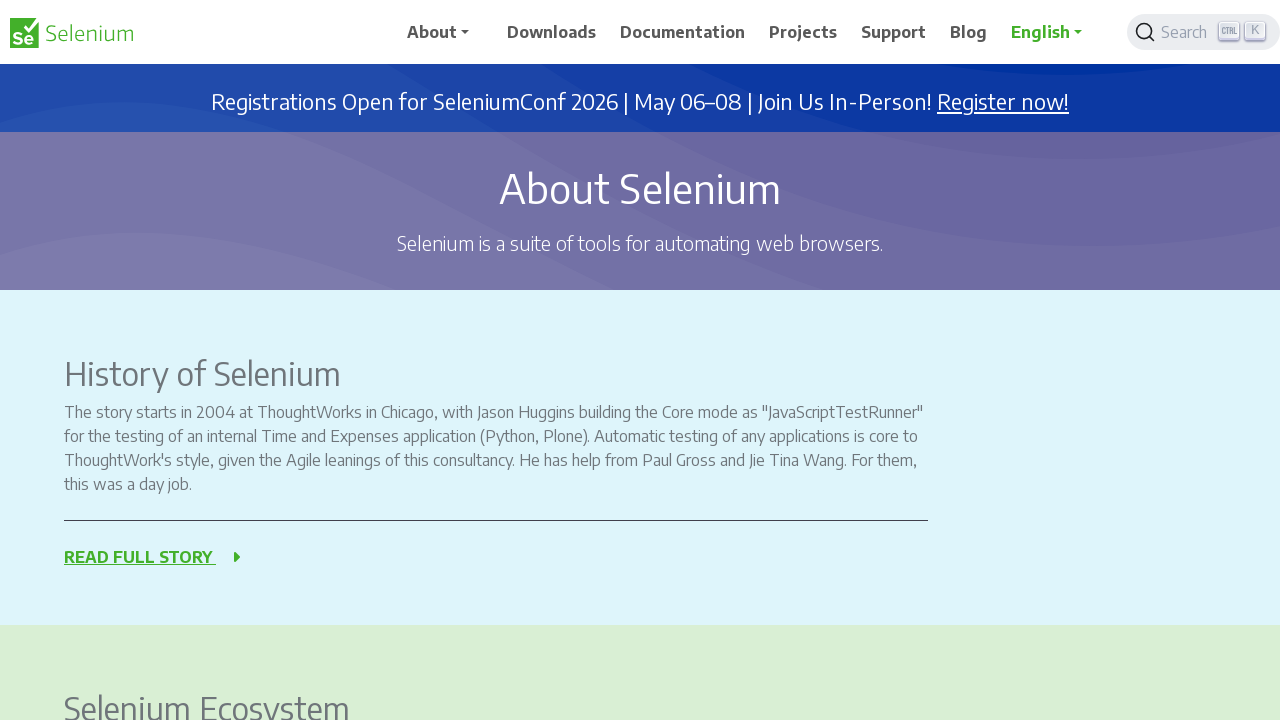

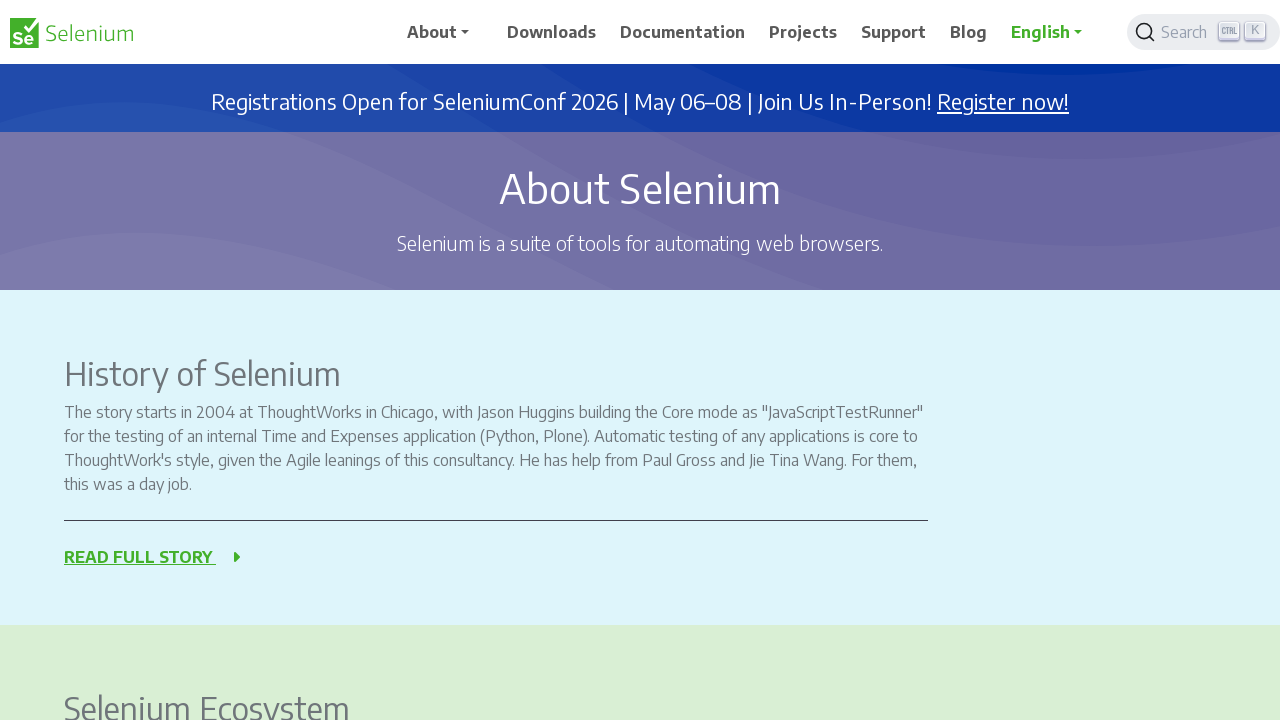